Tests form interaction on a locators practice page by filling username and password fields, then clicking the forgot password link

Starting URL: https://rahulshettyacademy.com/locatorspractice/

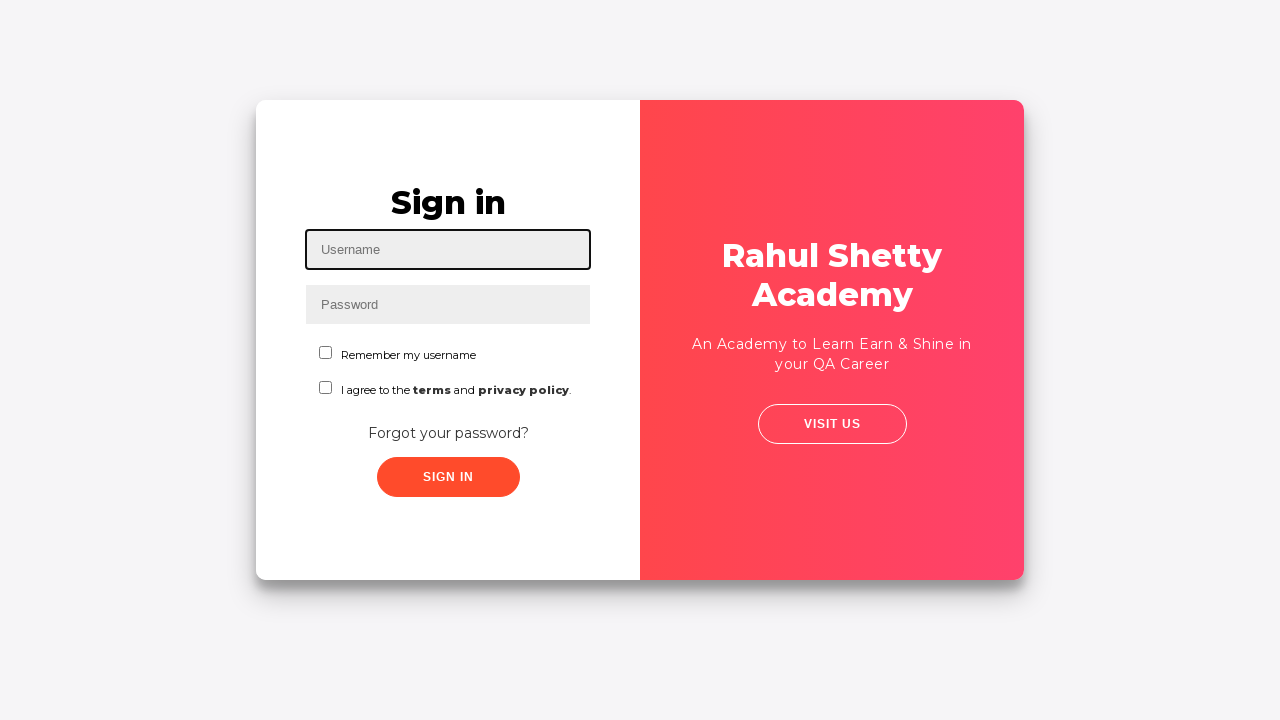

Filled username field with 'India' on input[placeholder="Name"]
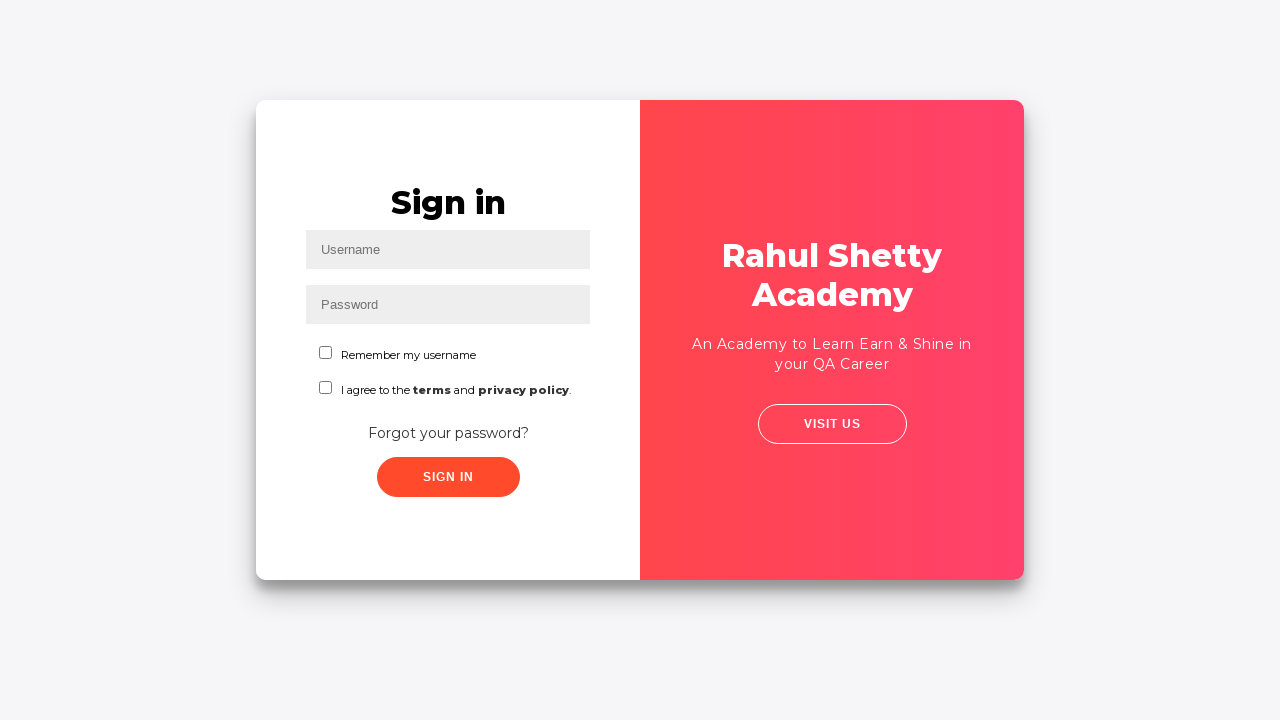

Filled password field with '123489' on input[placeholder="Password"]
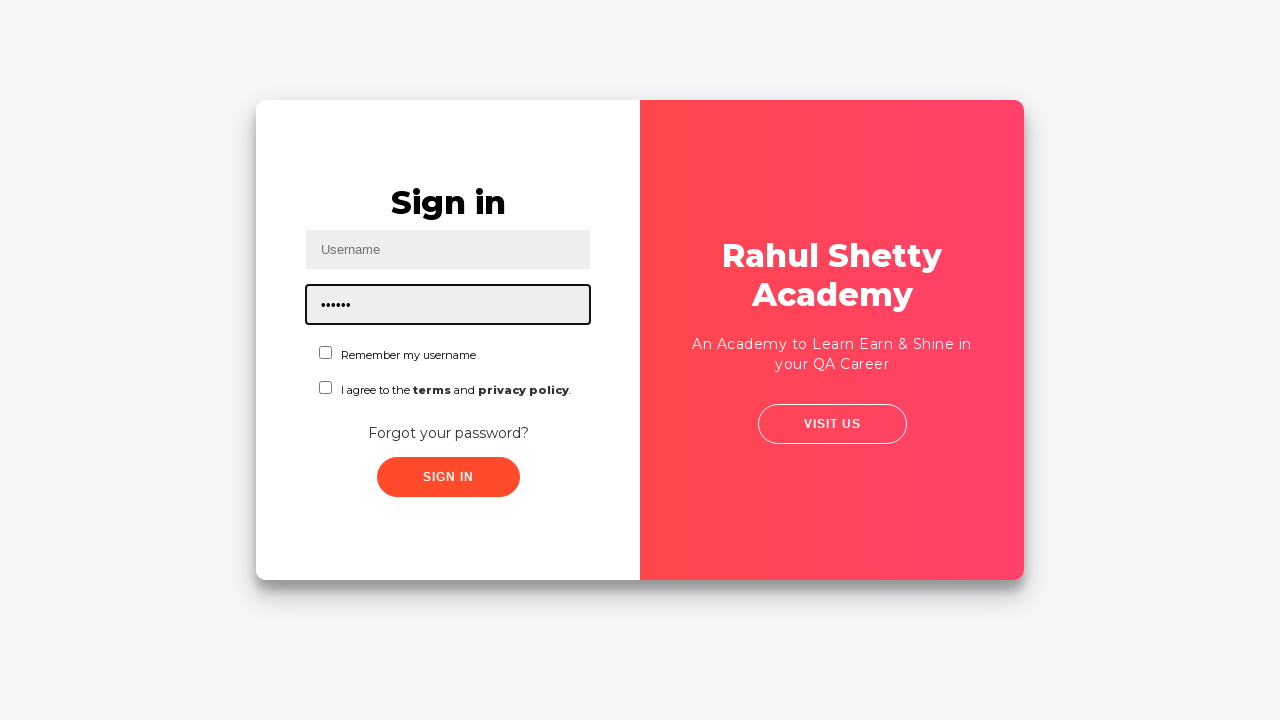

Clicked forgot password link at (448, 433) on text=your password?
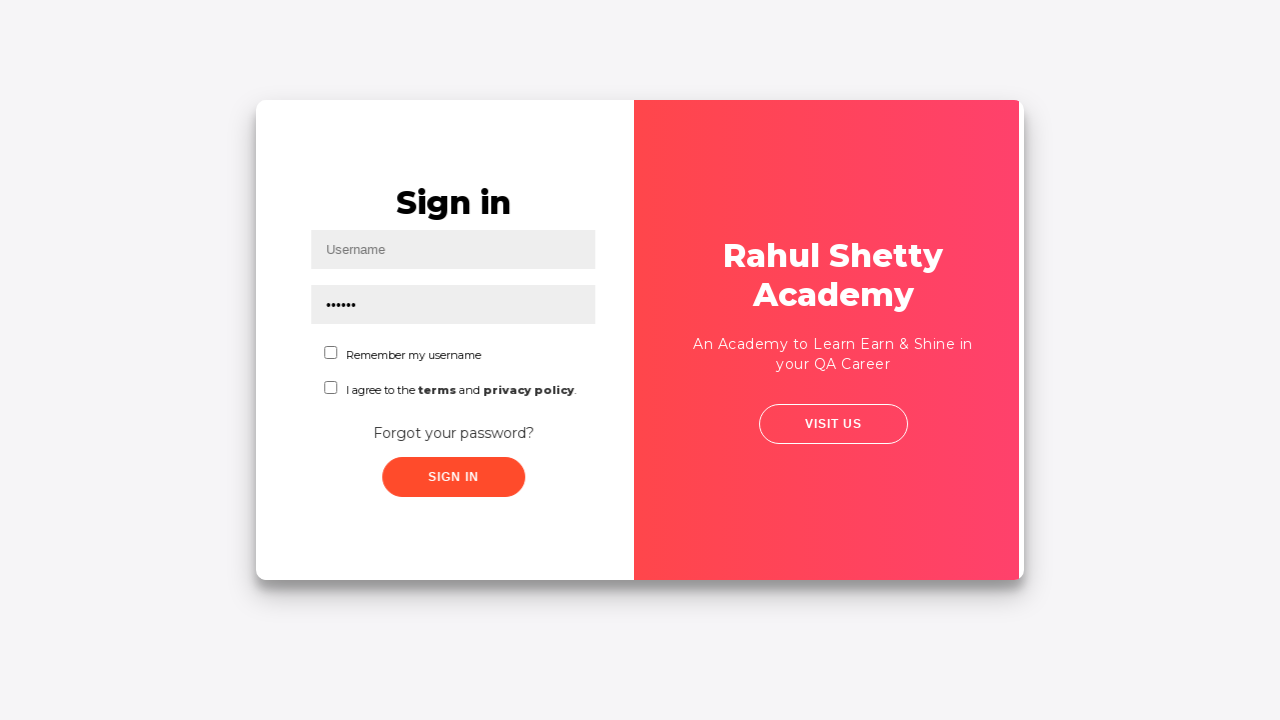

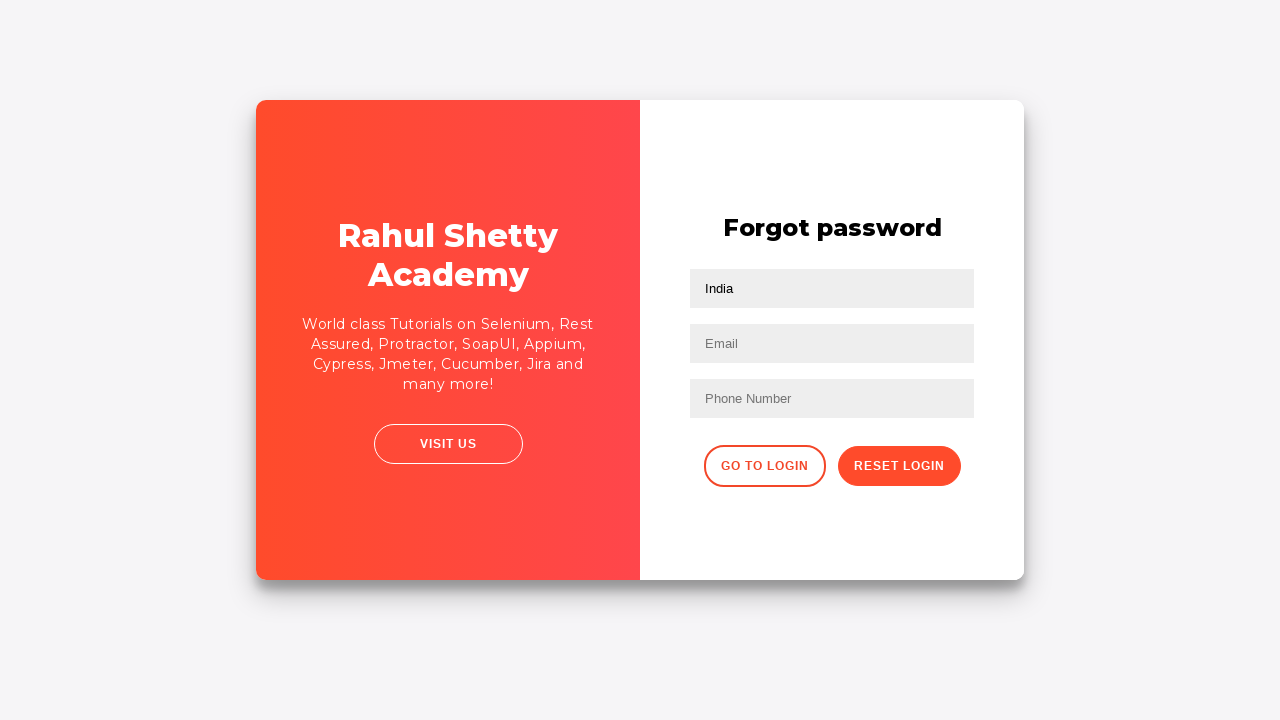